Tests table interaction by counting rows and columns, reading cell data, sorting the table by clicking on column header, and reading footer data

Starting URL: https://v1.training-support.net/selenium/tables

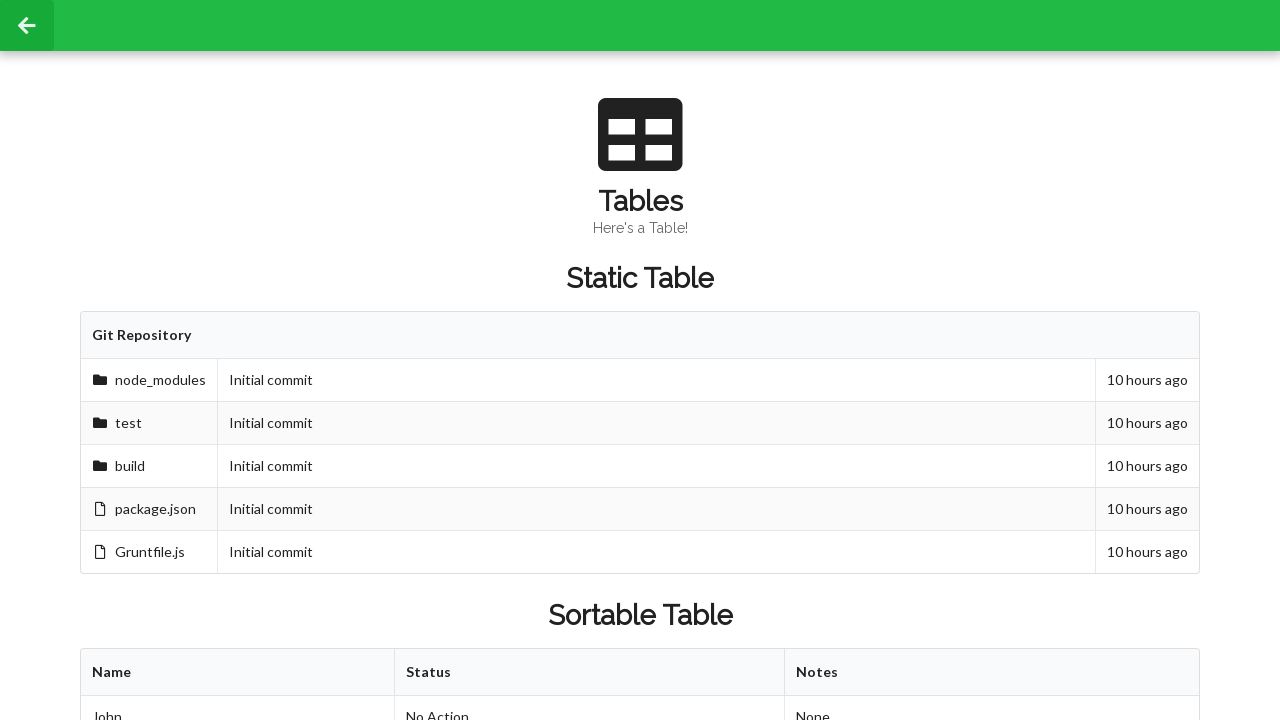

Retrieved all table body rows - found 3 rows
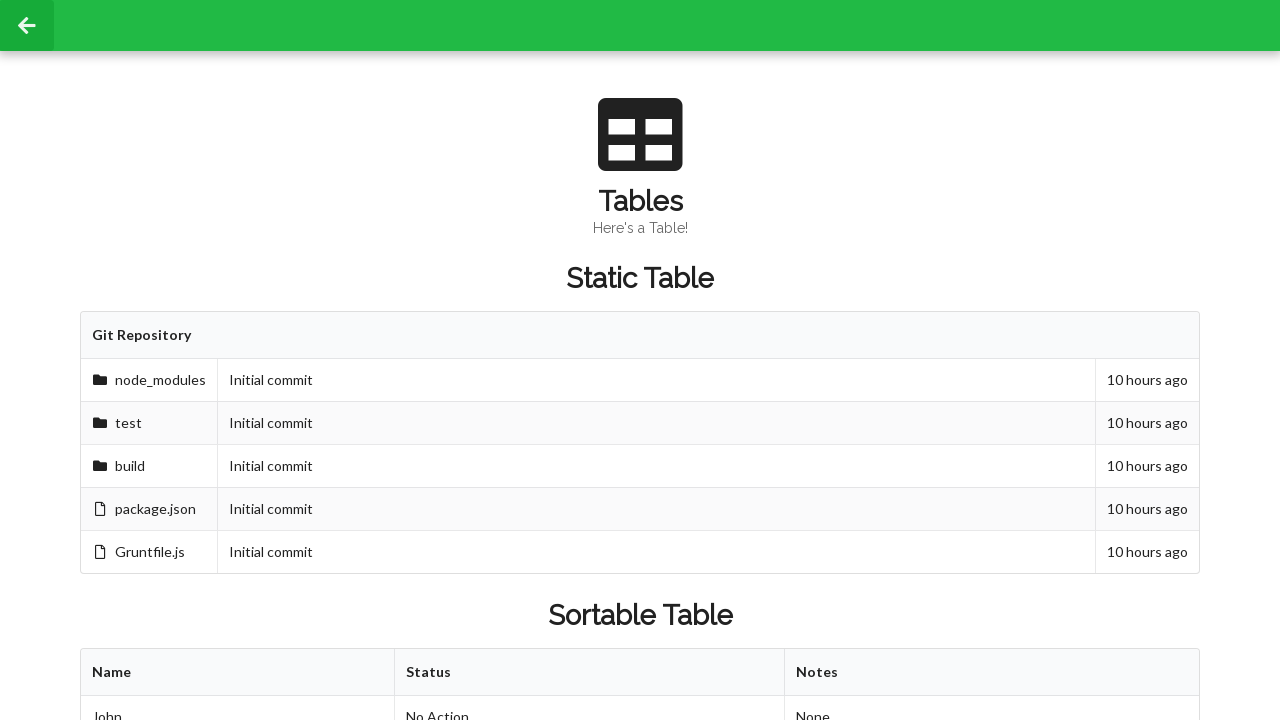

Retrieved all columns from first row - found 3 columns
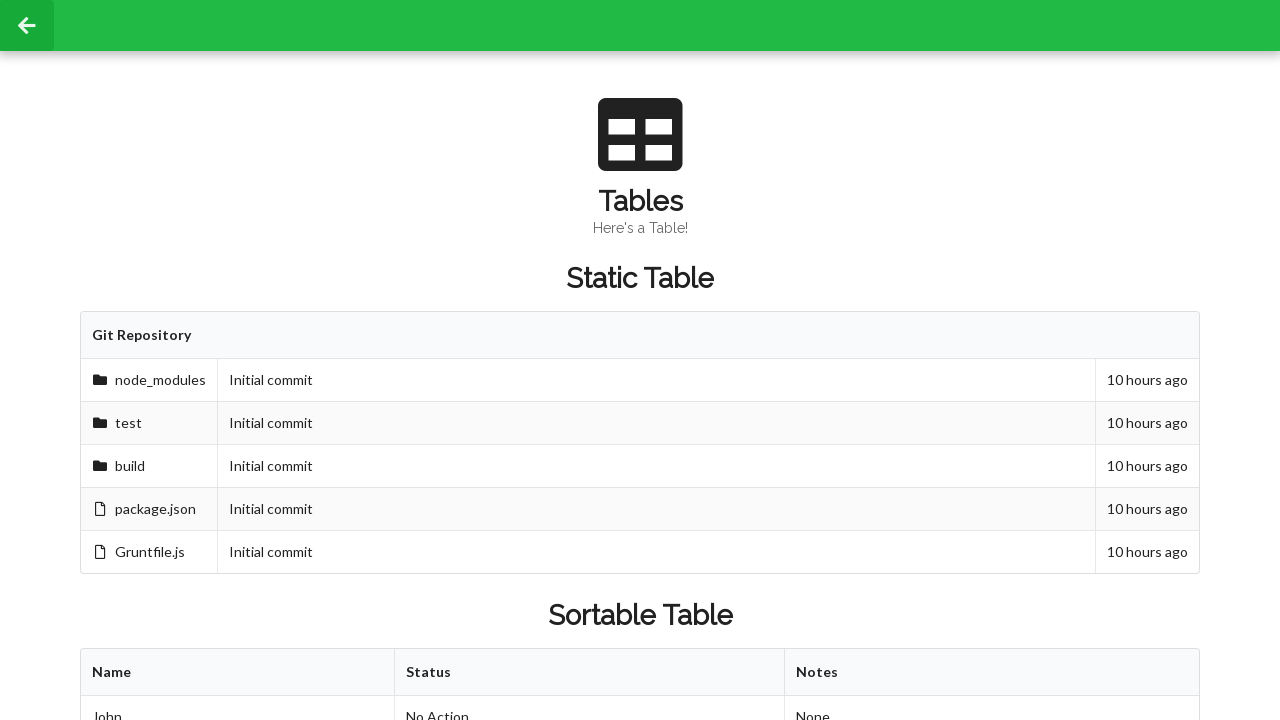

Read cell data from row 2, column 2 before sorting: Approved
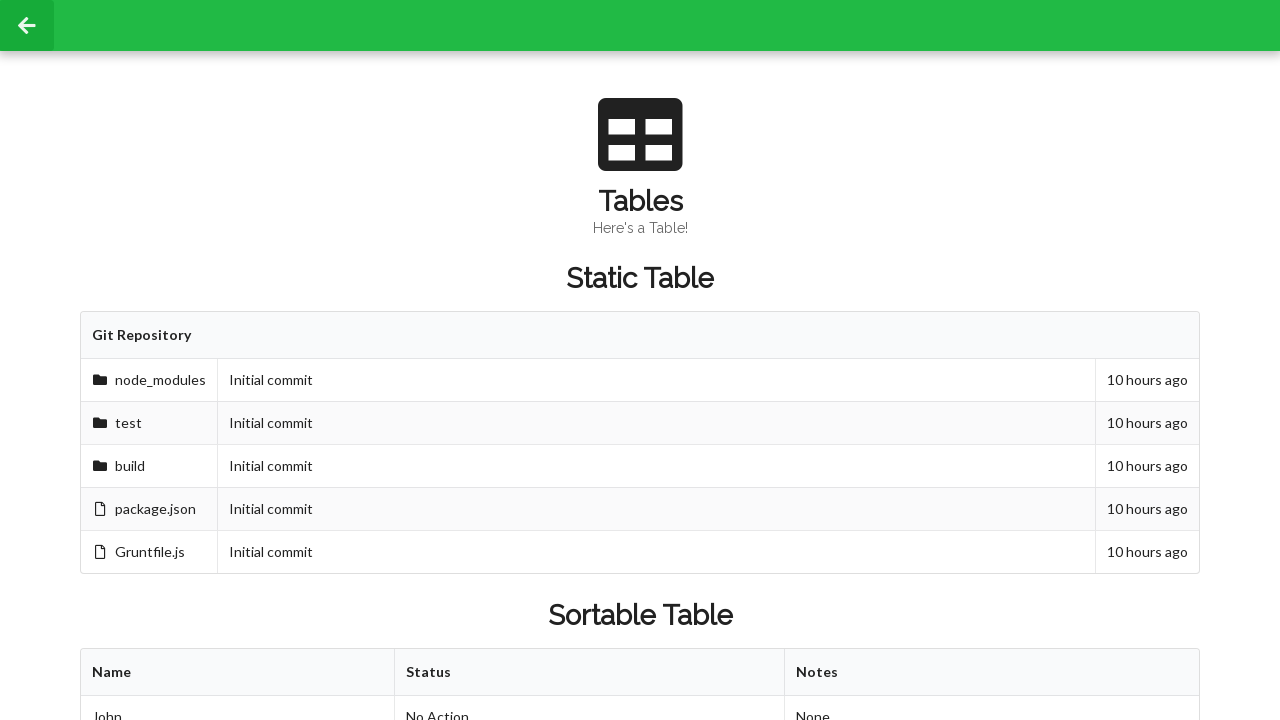

Clicked on Name column header to sort table at (238, 673) on xpath=//th[text()='Name']
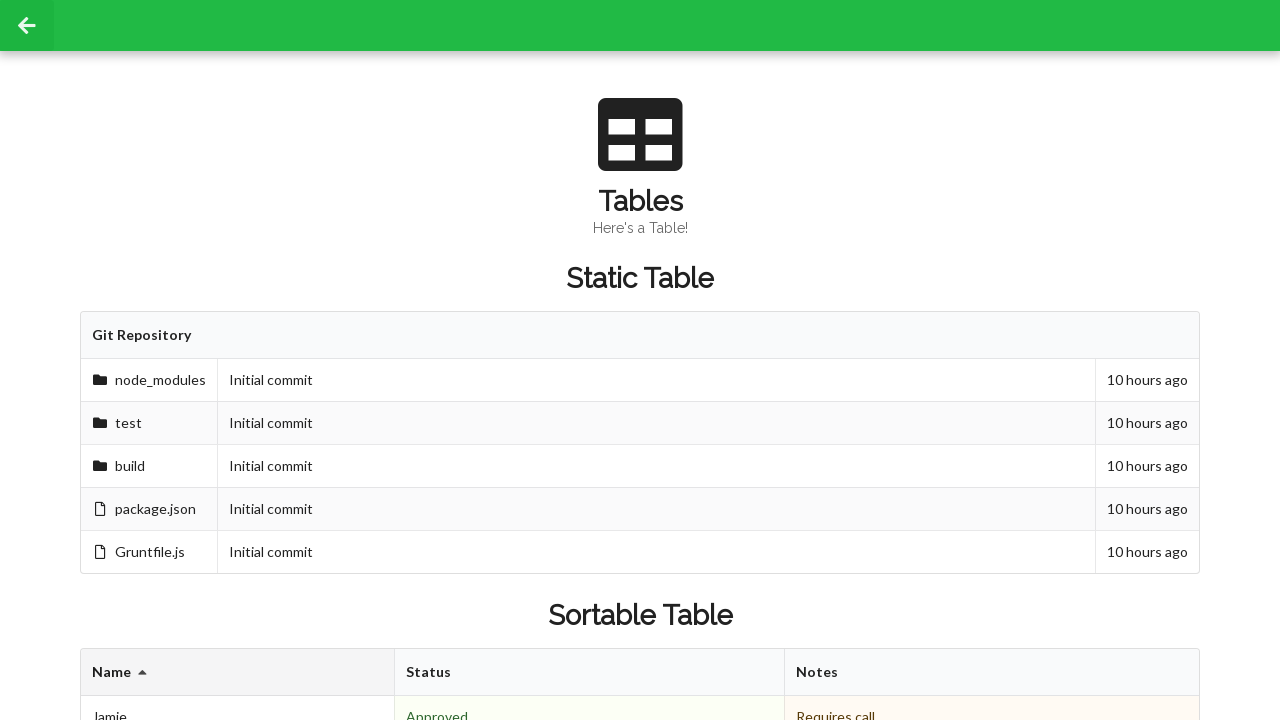

Read cell data from row 2, column 2 after sorting: Denied
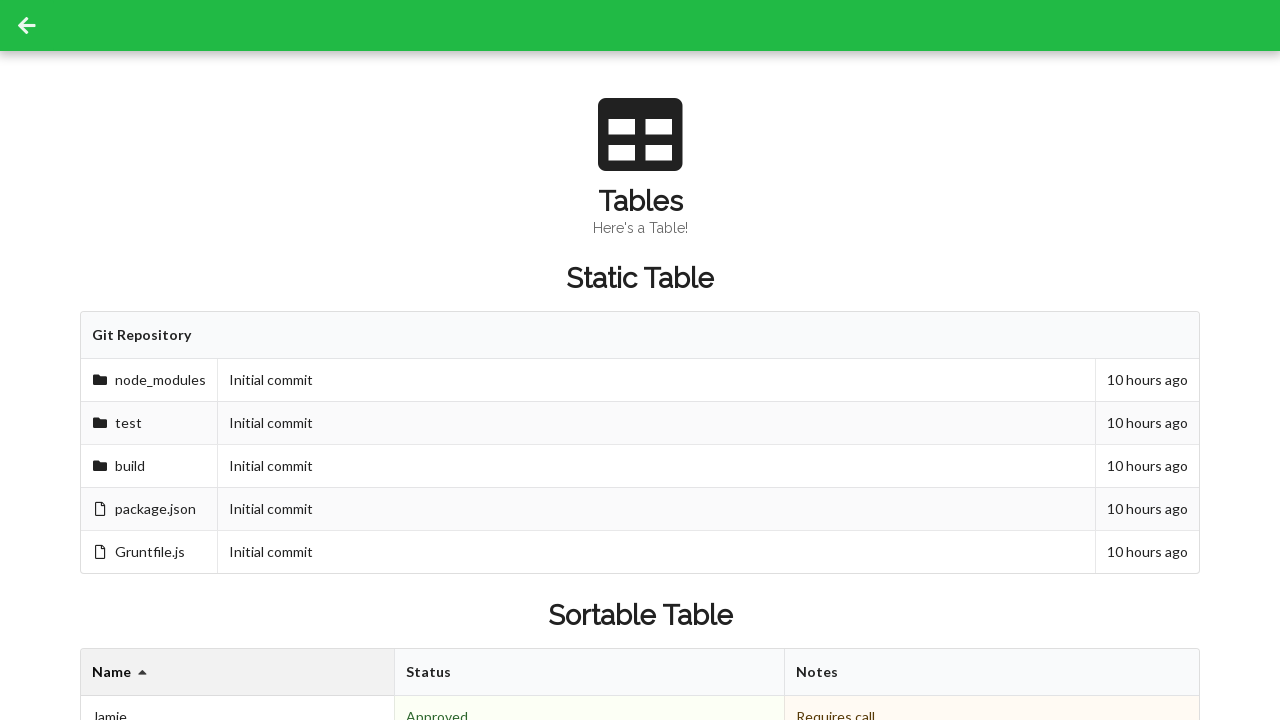

Retrieved all footer cells - found 3 footer columns
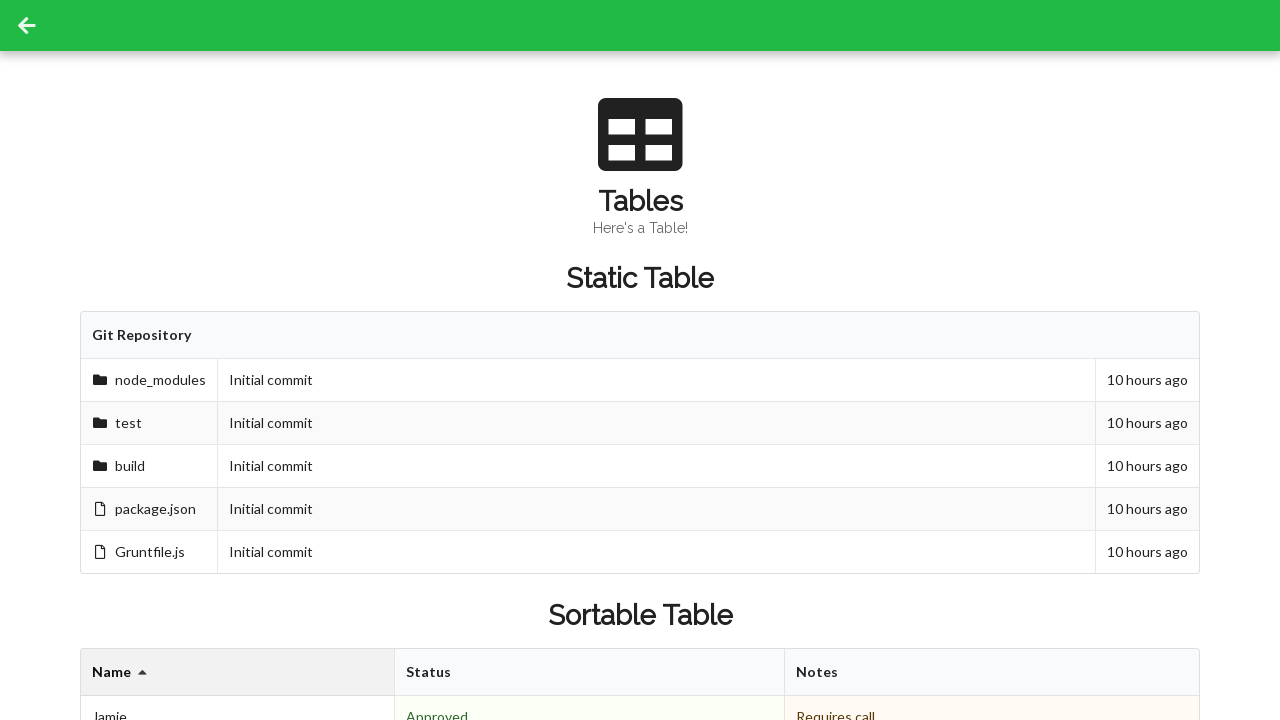

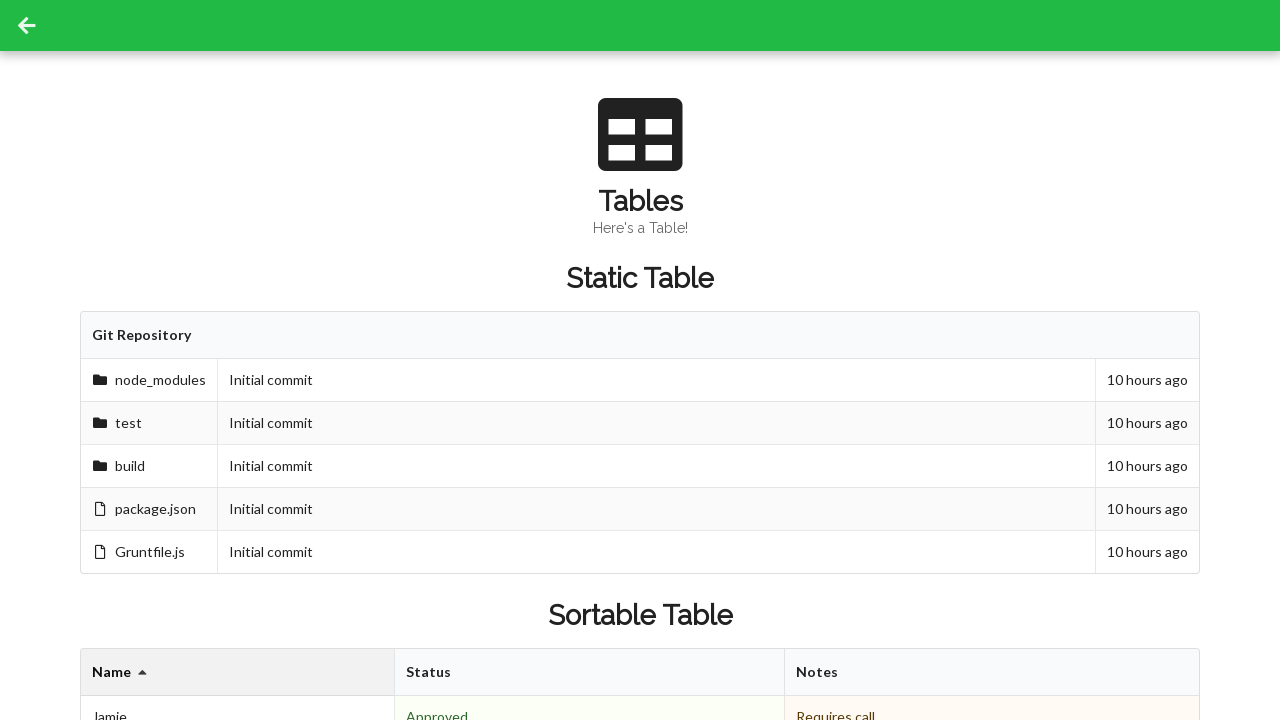